Fills out a simple form with first name, last name, city, and country fields, then submits it by clicking the submit button.

Starting URL: http://suninjuly.github.io/simple_form_find_task.html

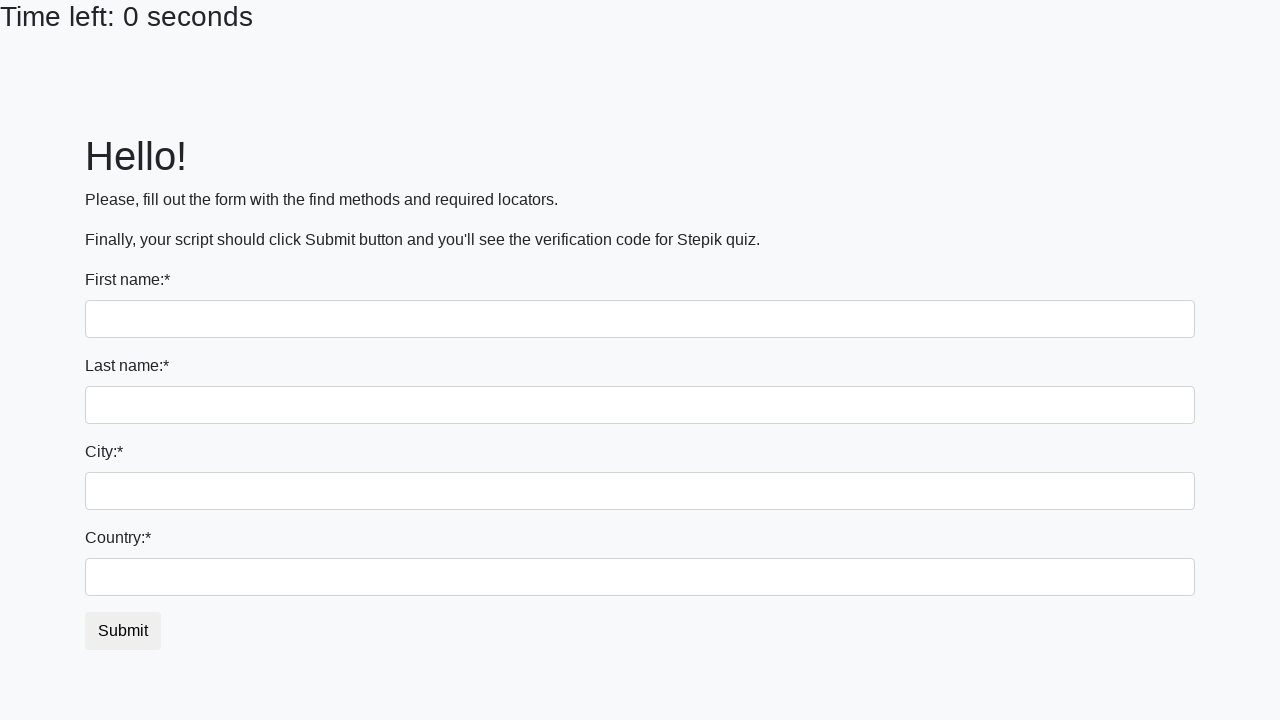

Filled first name field with 'Ivan' on input
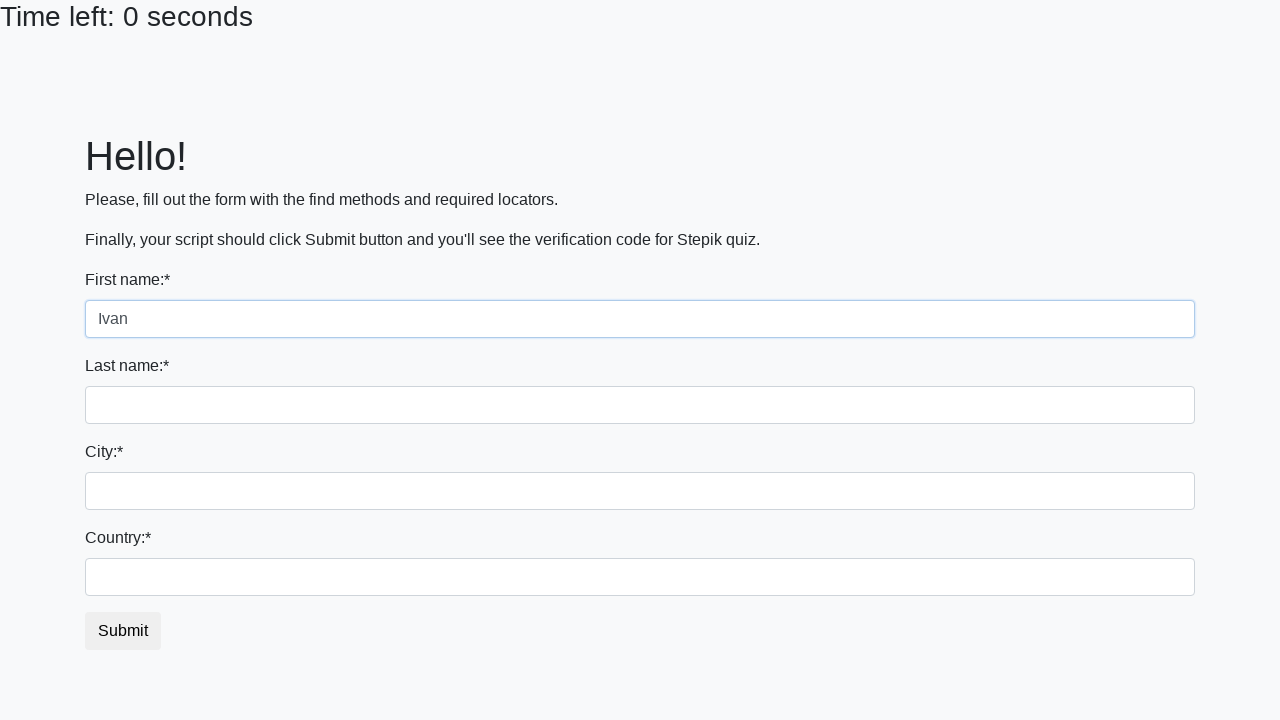

Filled last name field with 'Petrov' on input[name='last_name']
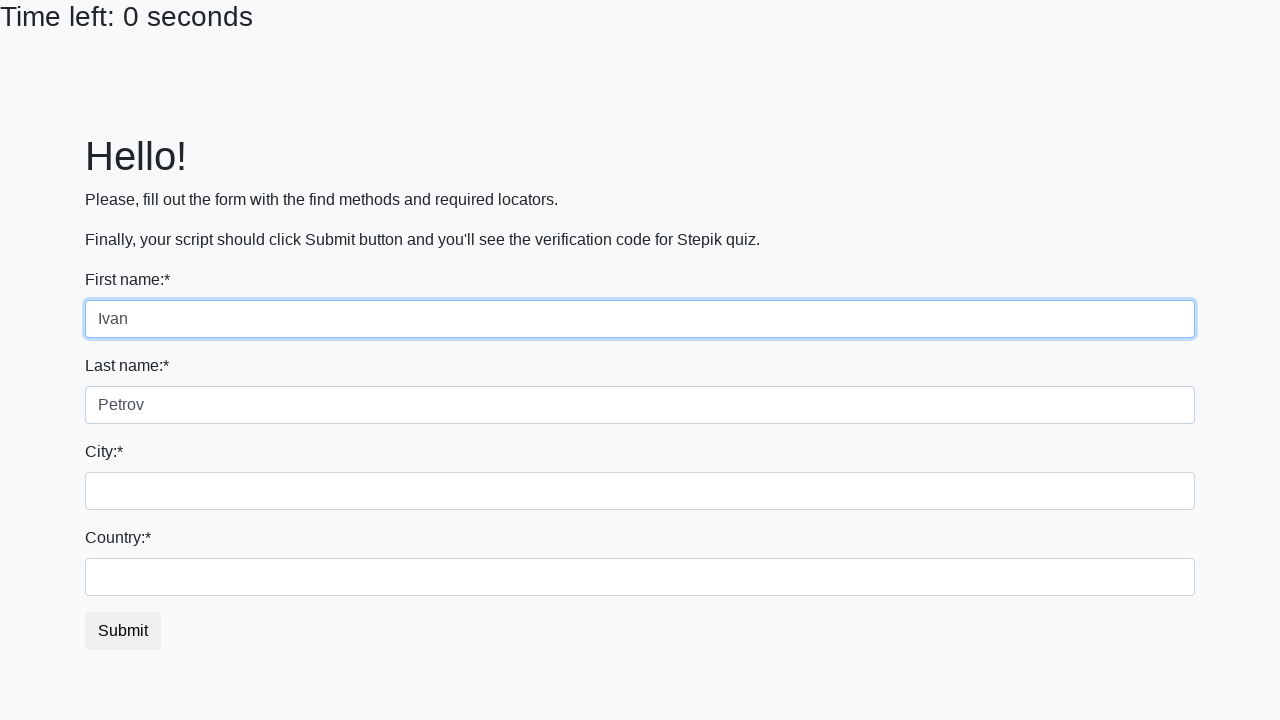

Filled city field with 'Smolensk' on .form-control.city
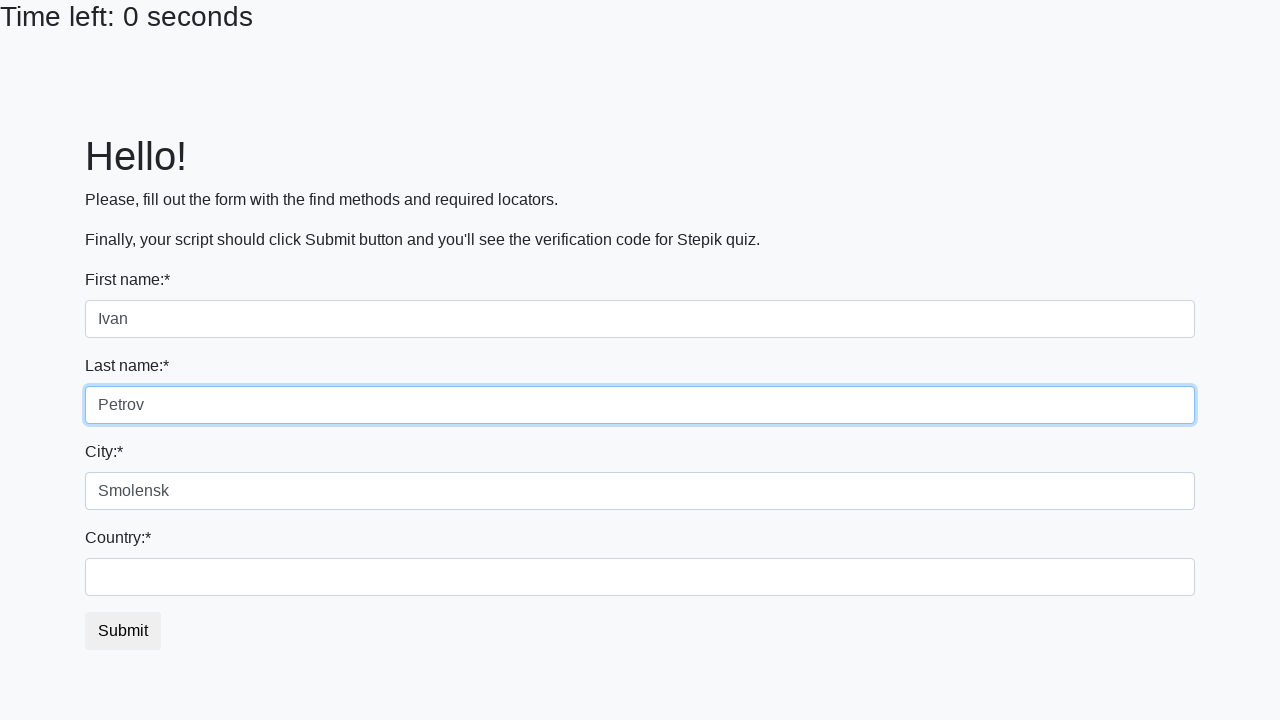

Filled country field with 'Russia' on #country
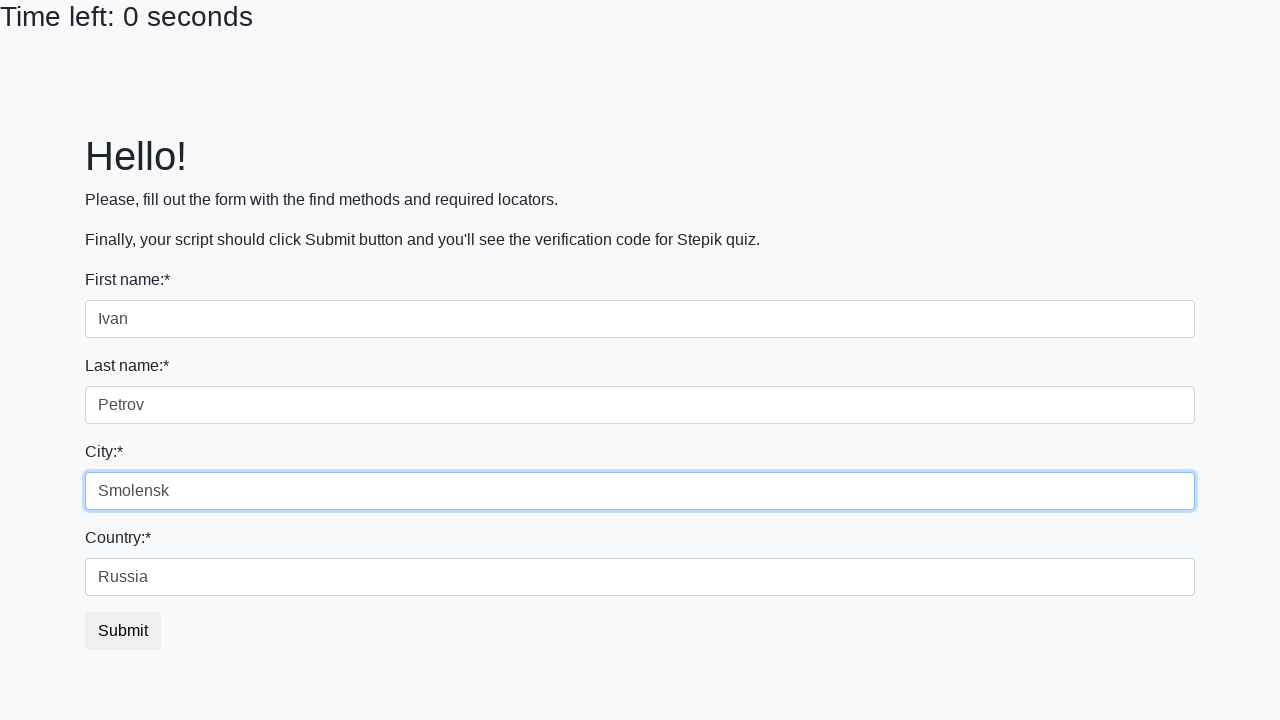

Clicked submit button to submit the form at (123, 631) on button.btn
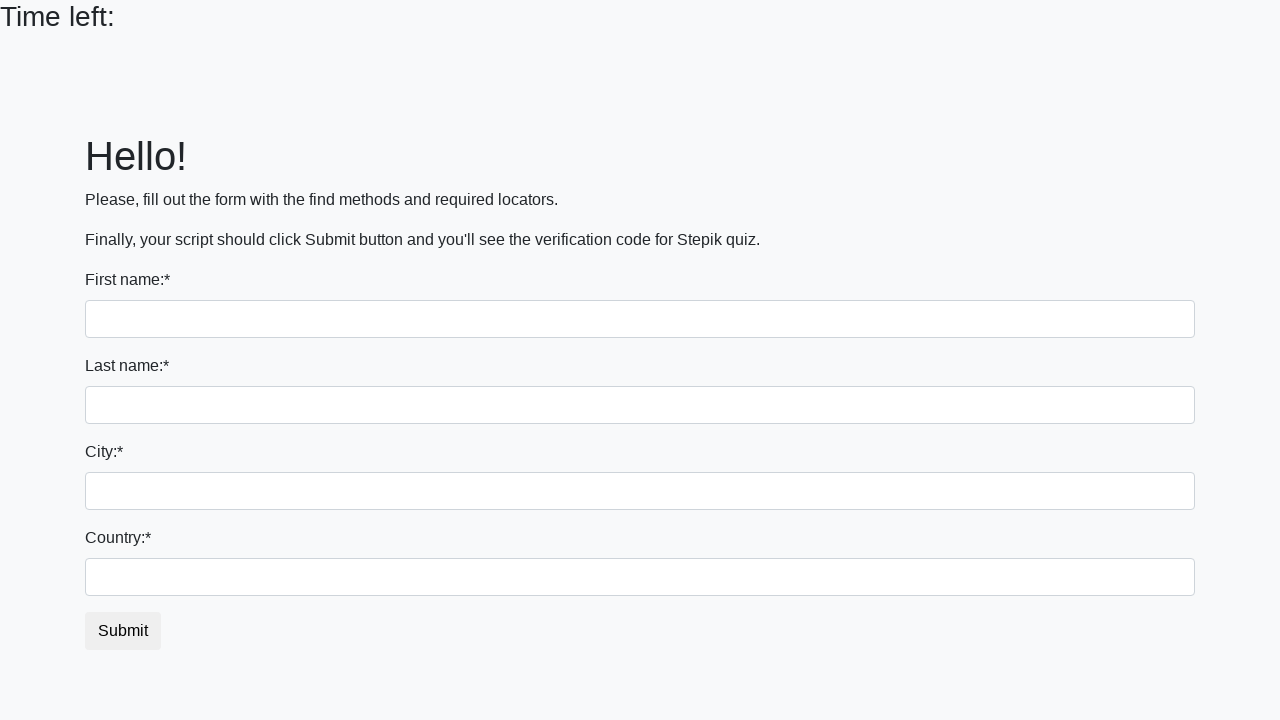

Waited 2 seconds for response/verification code to appear
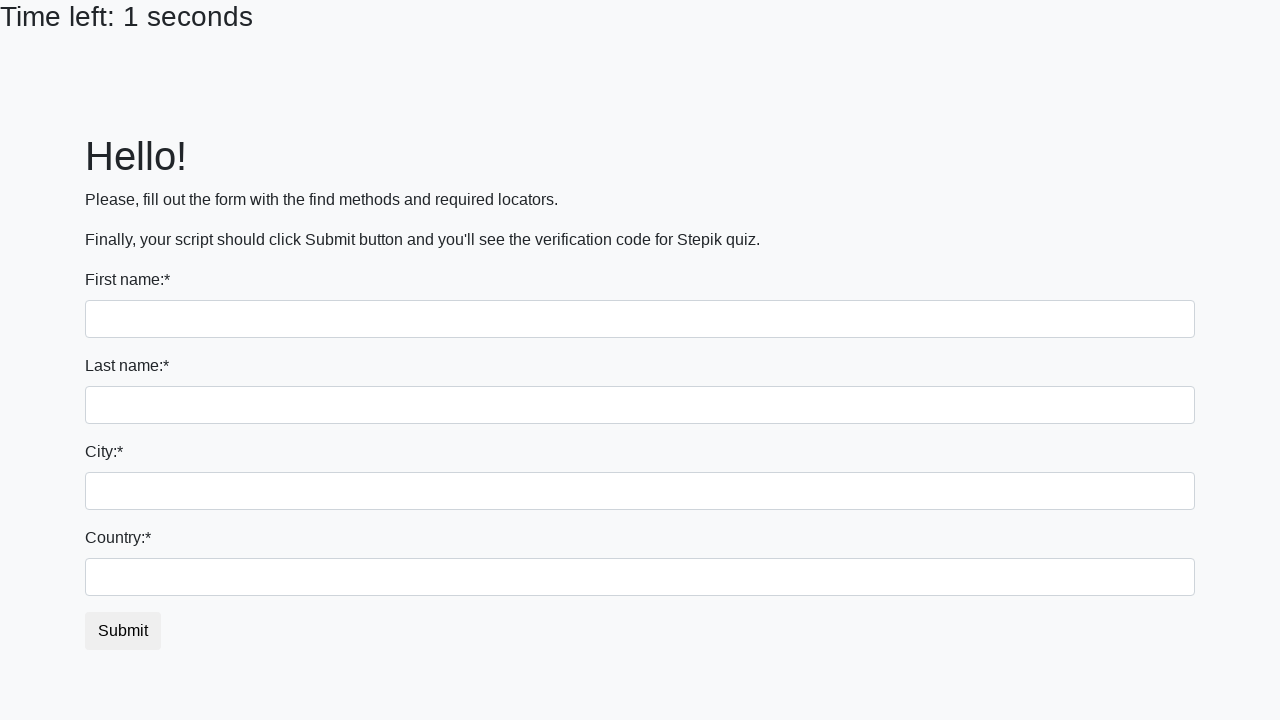

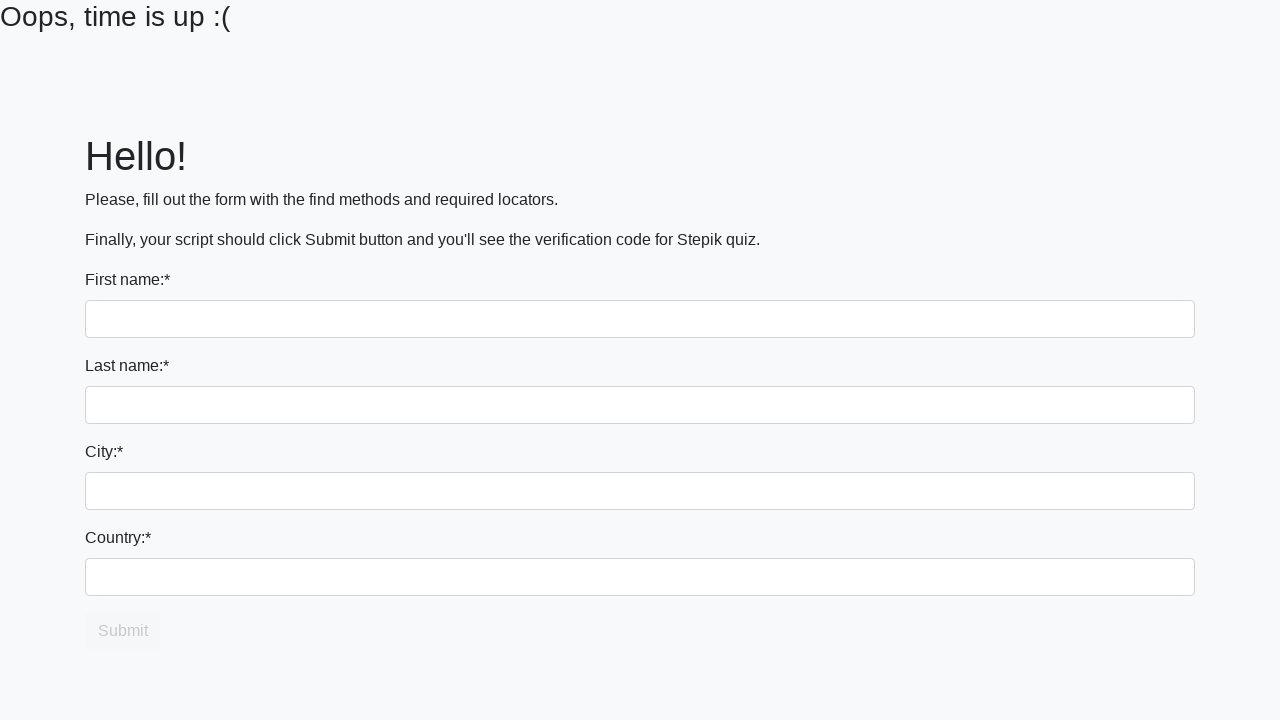